Tests JavaScript prompt alert handling by clicking a button to trigger a prompt, entering text into the prompt, and accepting it

Starting URL: http://only-testing-blog.blogspot.com/2014/01/textbox.html

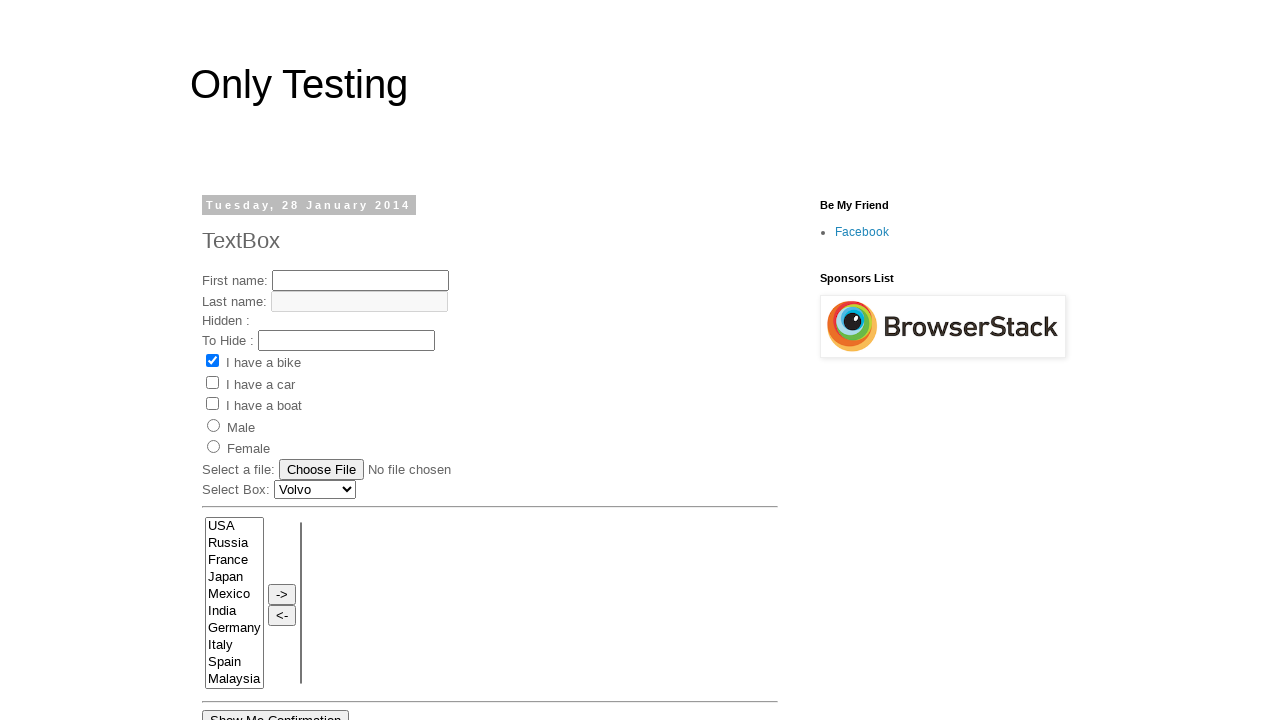

Set up dialog handler to accept prompt with 'Ravi'
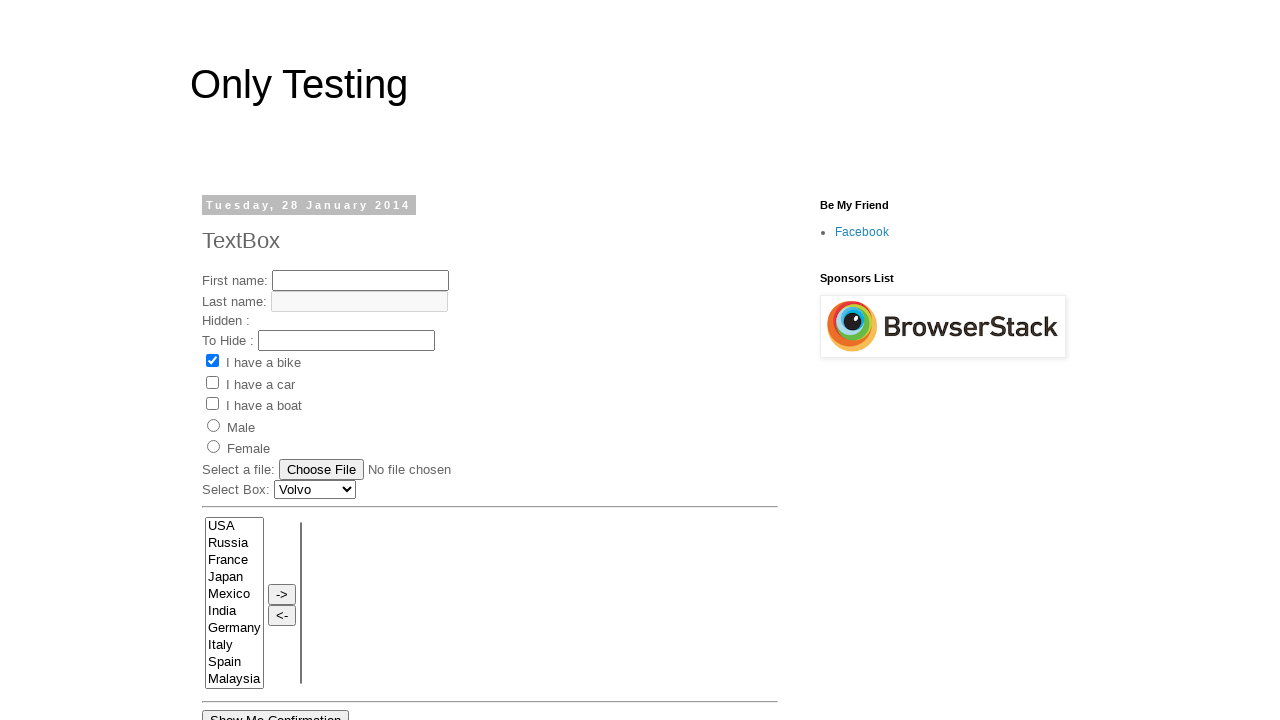

Clicked 'Show Me Prompt' button to trigger dialog at (364, 360) on xpath=//button[text()='Show Me Prompt']
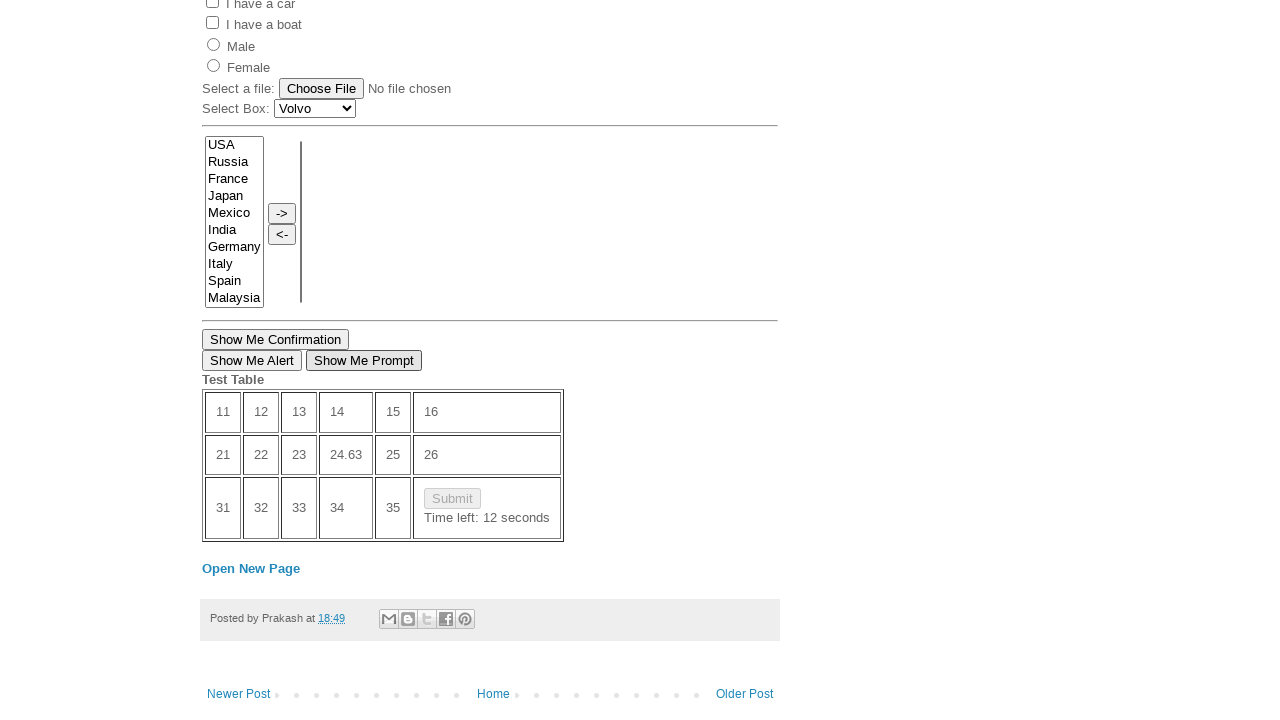

Waited 1000ms for dialog interaction to complete
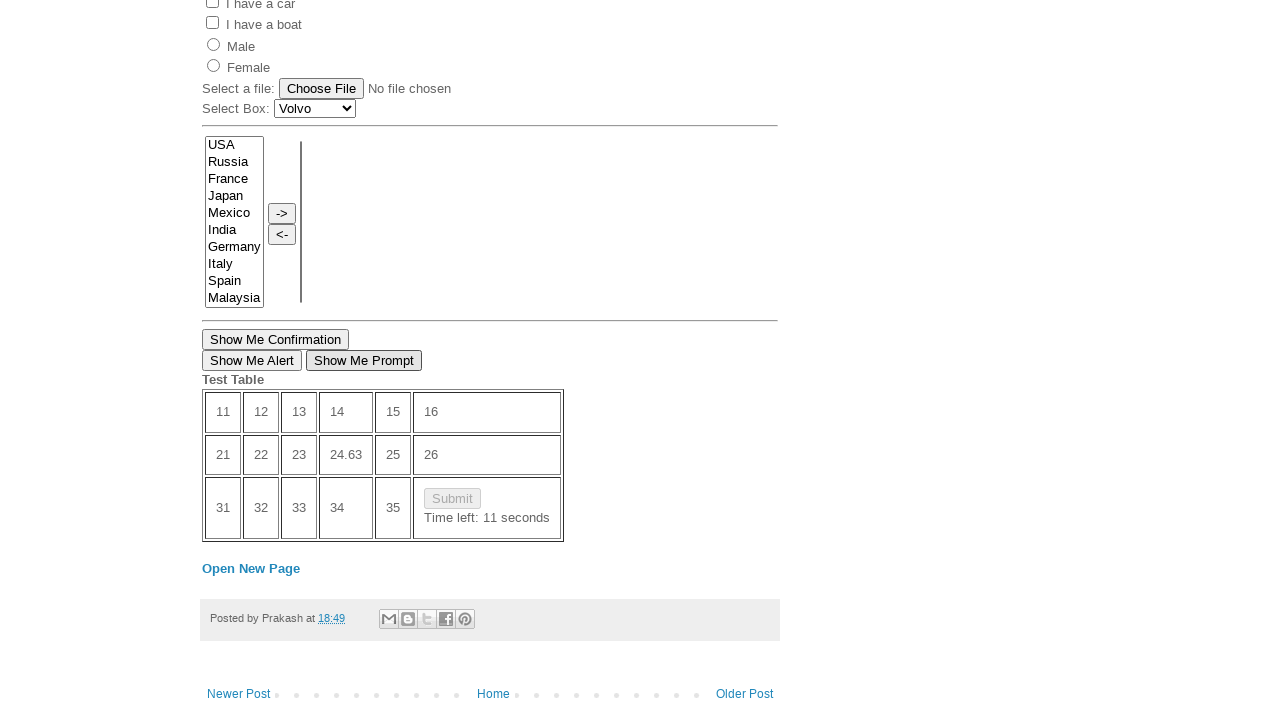

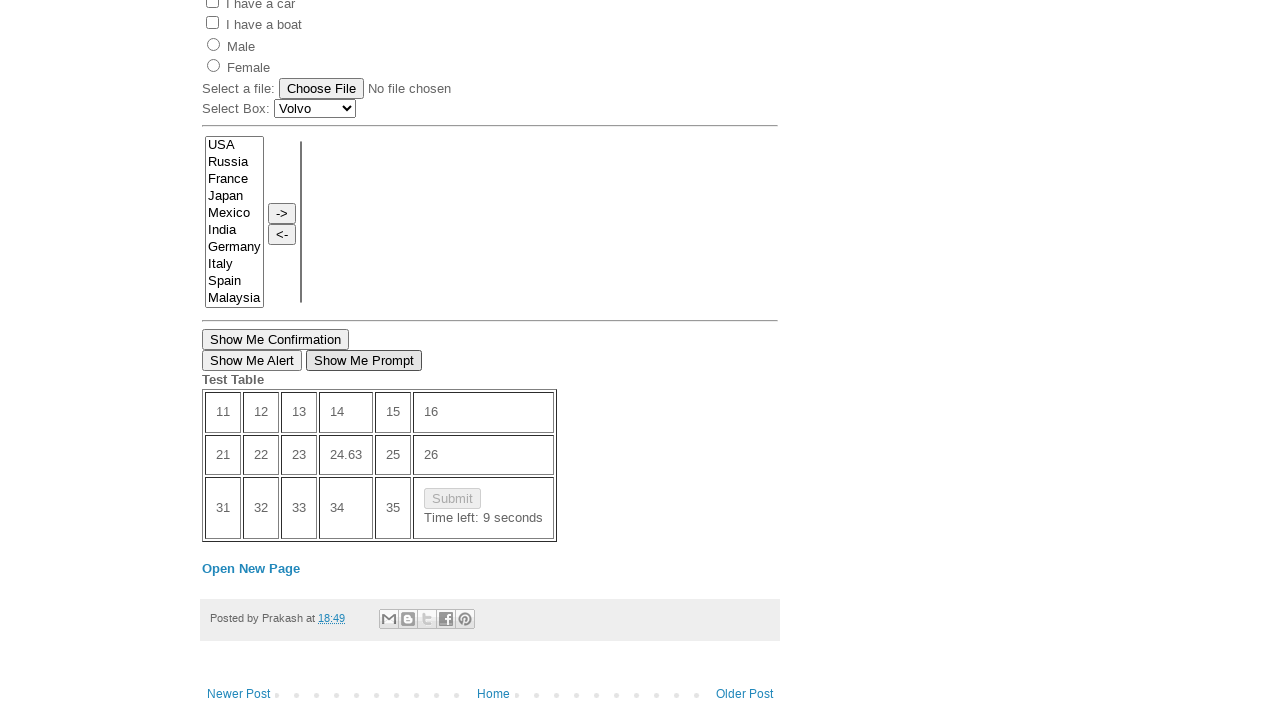